Tests window handling by clicking a link that opens a new window, switching between windows, and verifying content in both parent and child windows

Starting URL: https://the-internet.herokuapp.com/

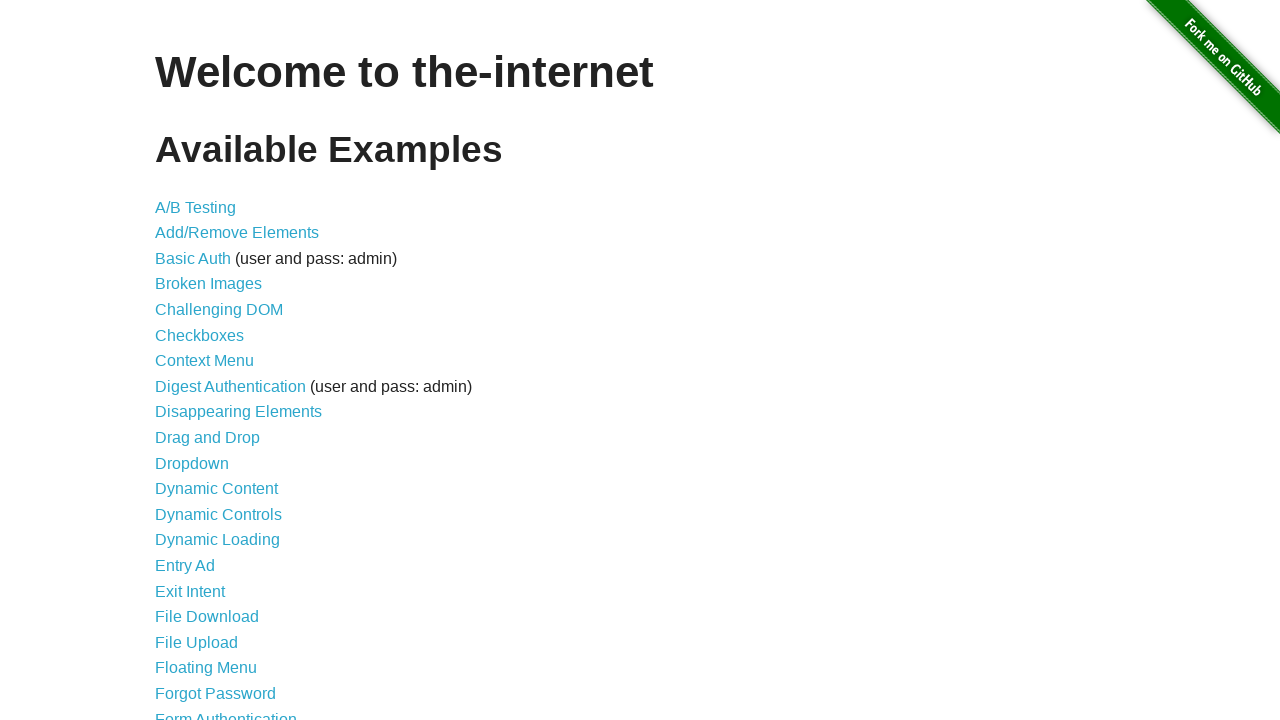

Clicked on 'Multiple Windows' link at (218, 369) on xpath=//a[contains(text(),'Multiple Windows')]
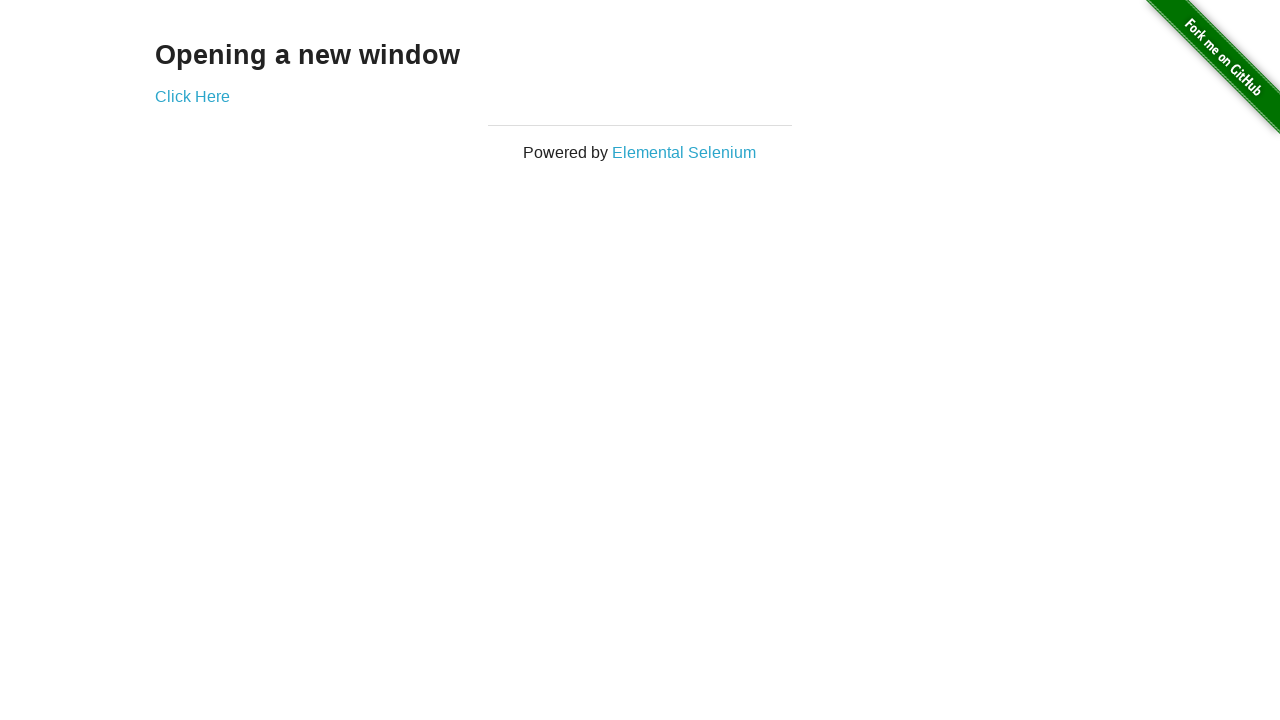

Clicked 'Click Here' link to open new window at (192, 96) on xpath=//a[contains(text(),'Click Here')]
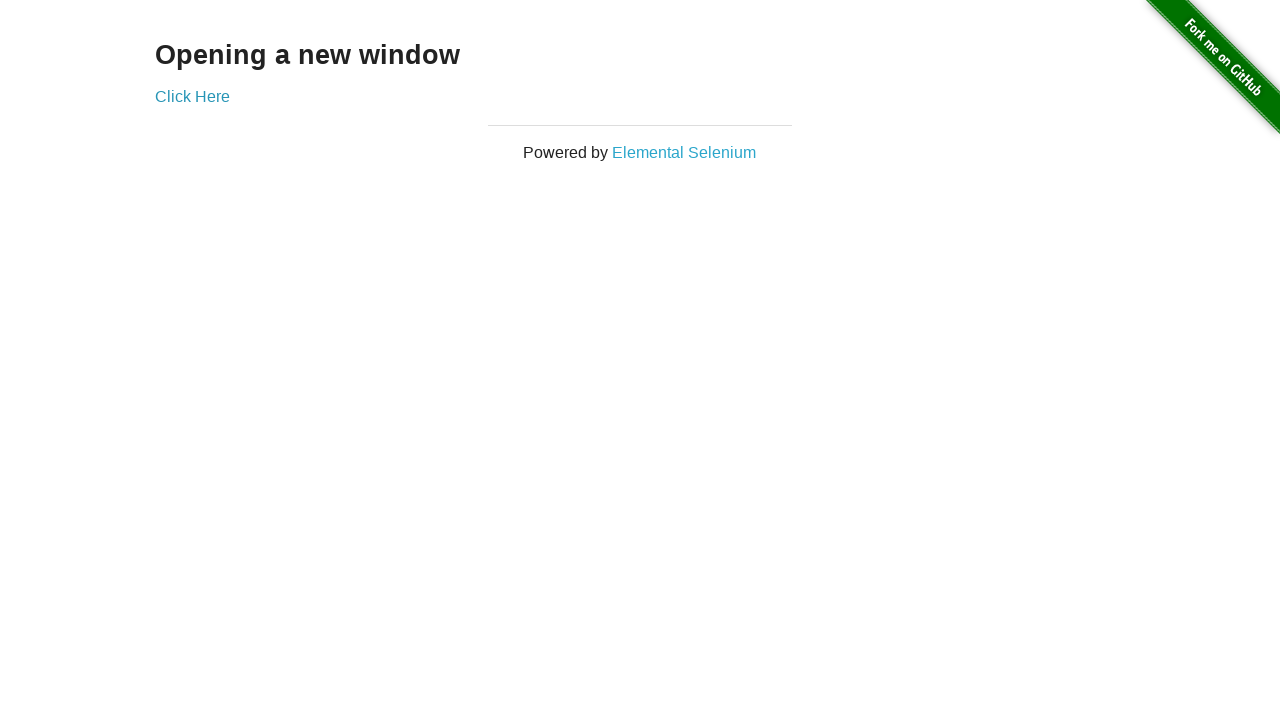

New window opened and captured
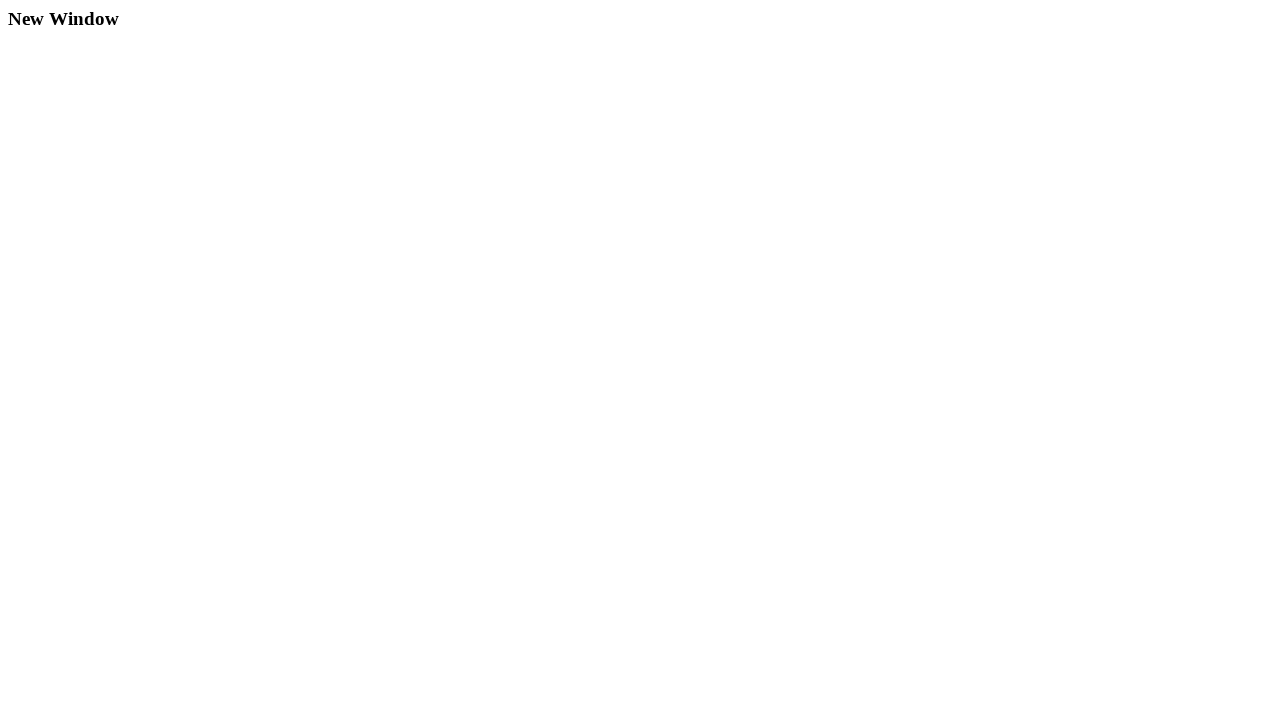

New window page loaded completely
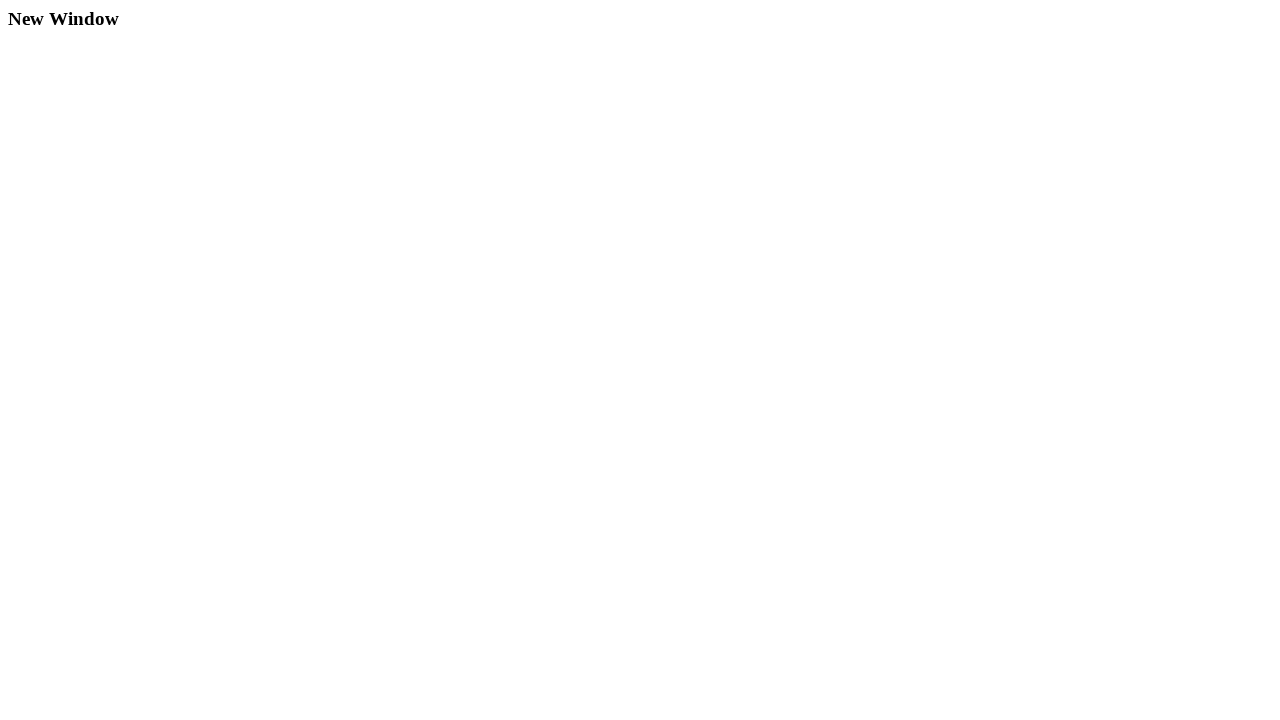

Verified new window content: 'New Window'
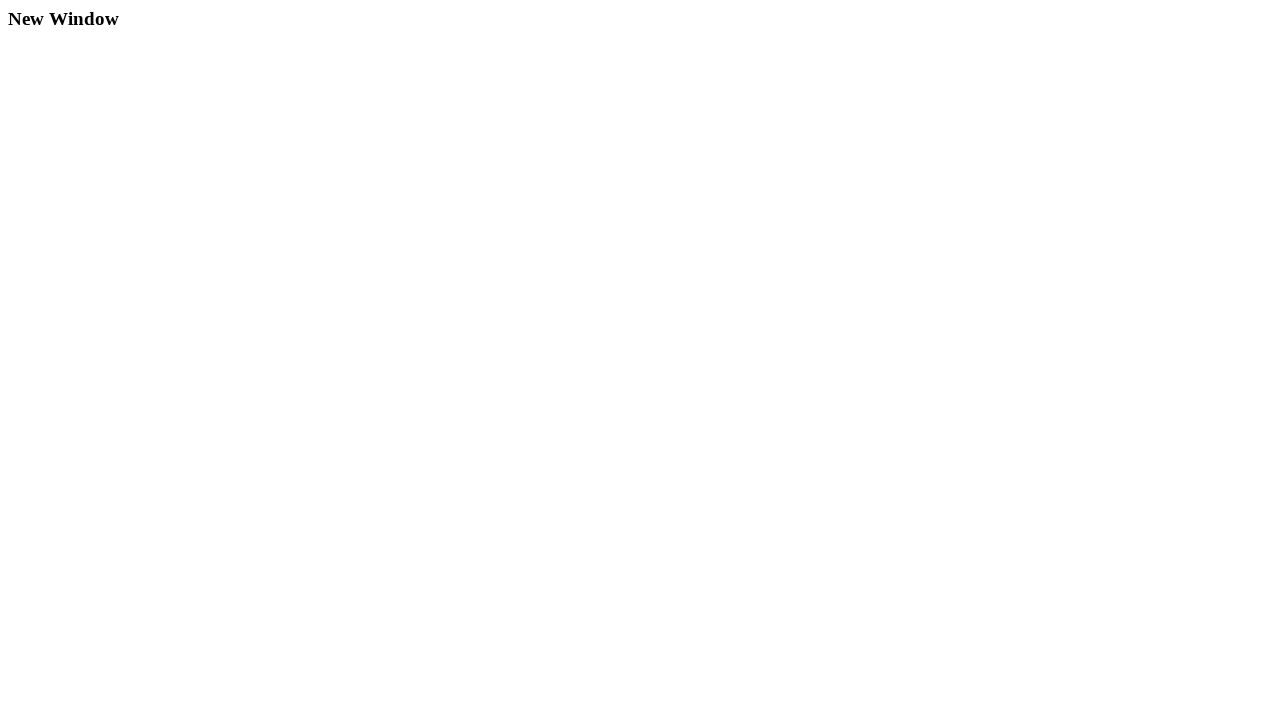

Verified parent window content: 'Opening a new window'
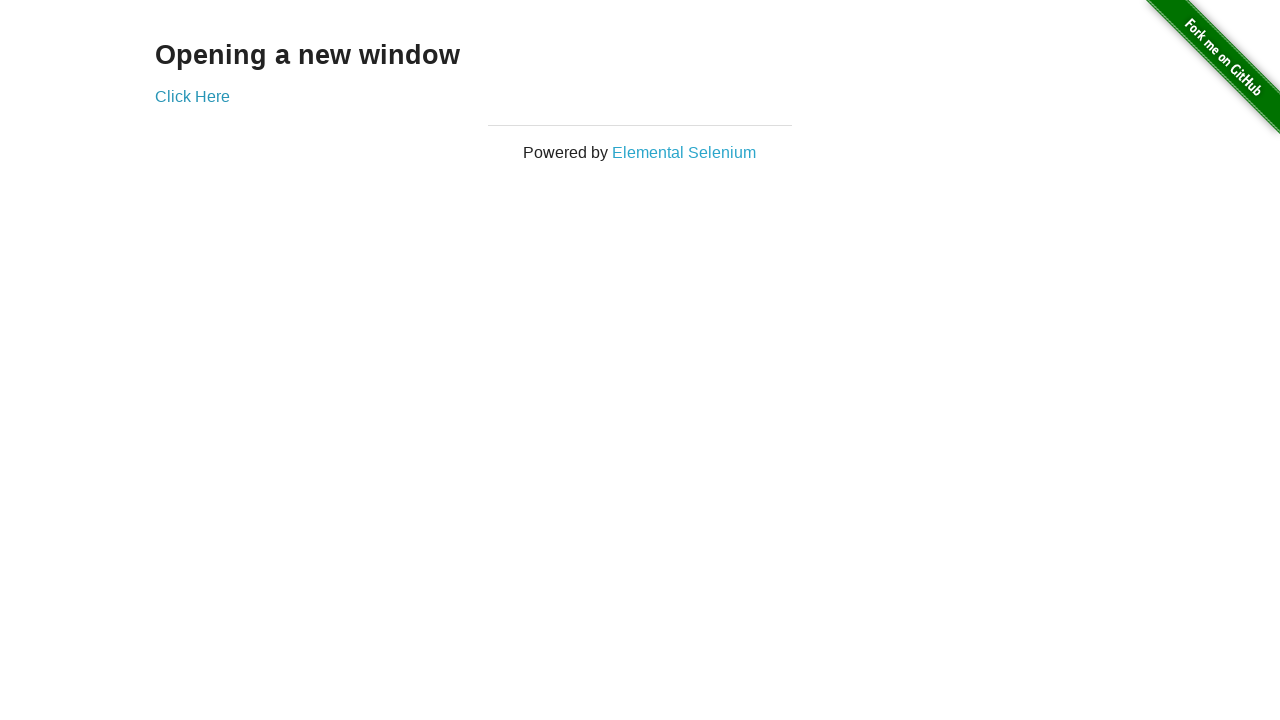

Closed the new window
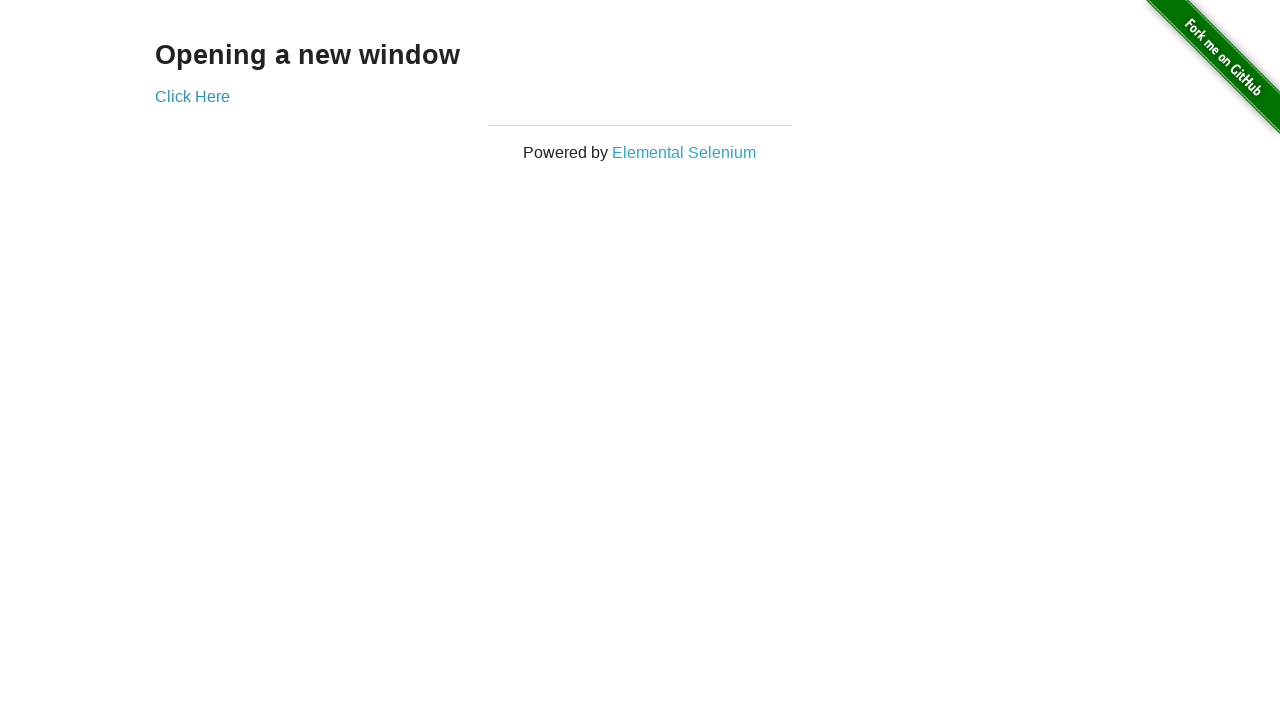

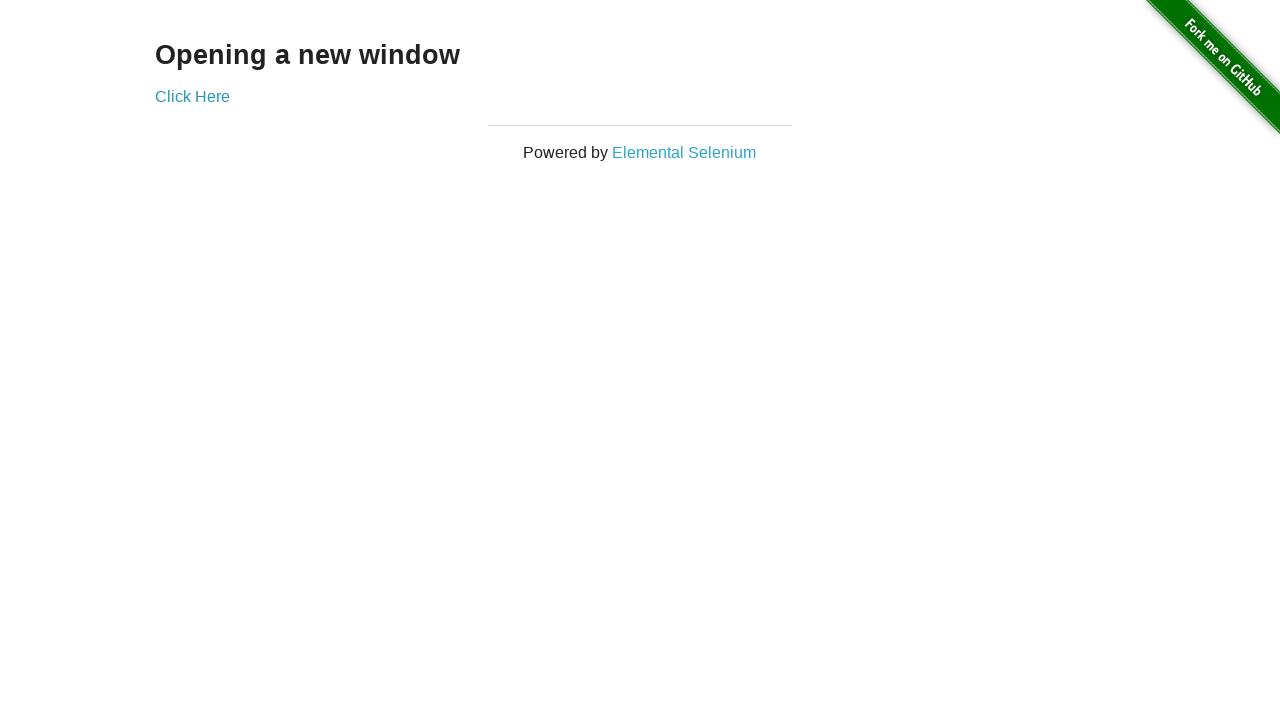